Tests right-click context menu functionality and arrow key navigation

Starting URL: https://practice.automationtesting.in/

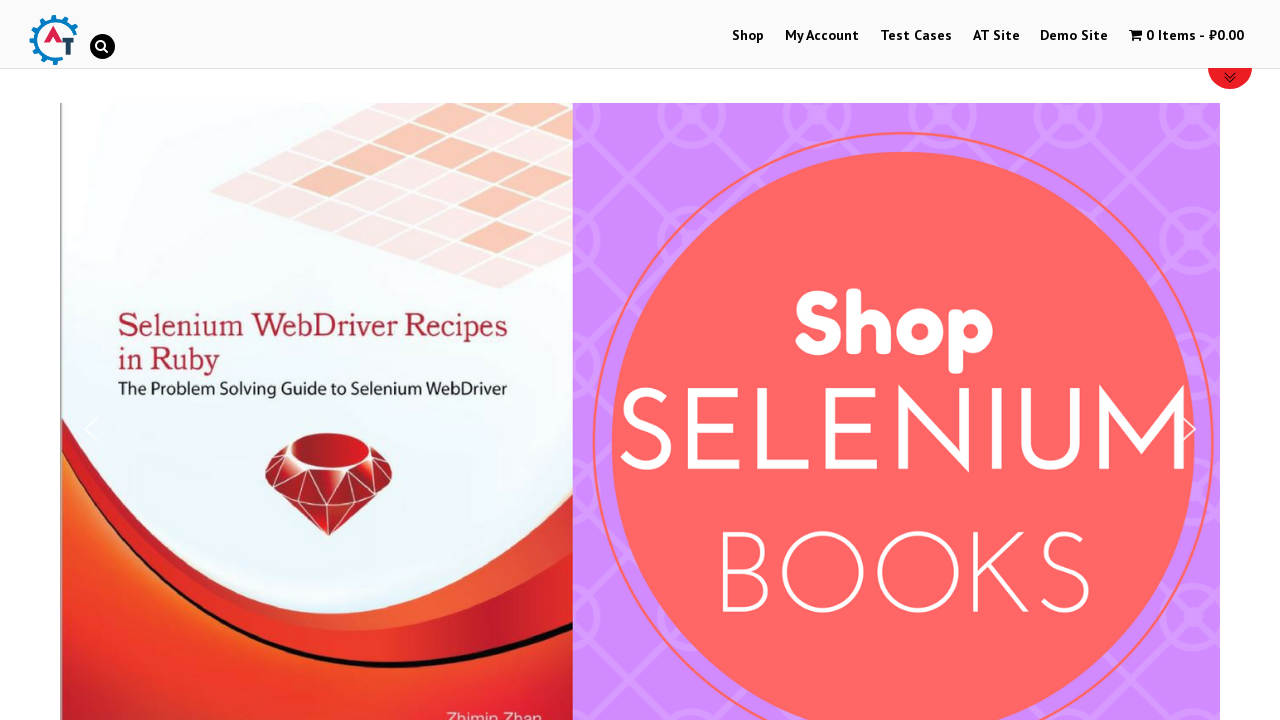

Set viewport size to 1920x1080
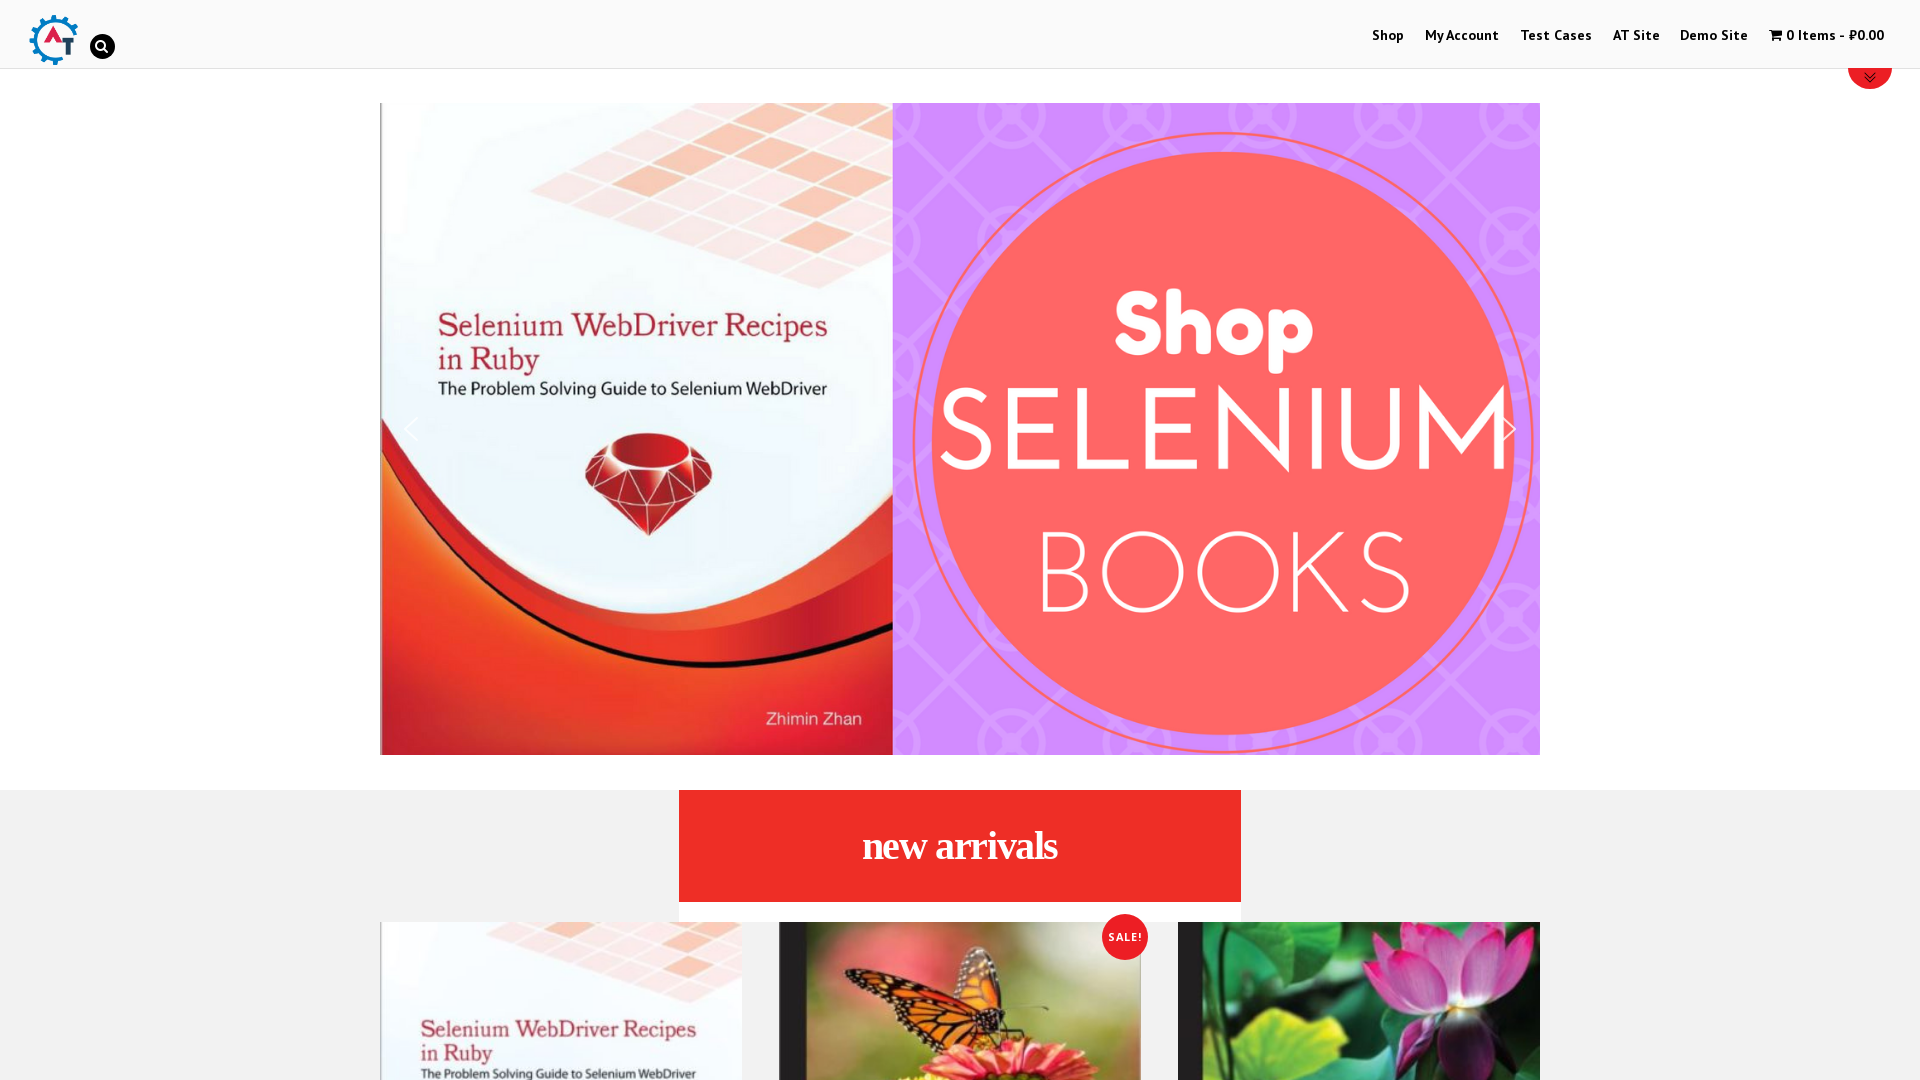

Waited for page to load (networkidle)
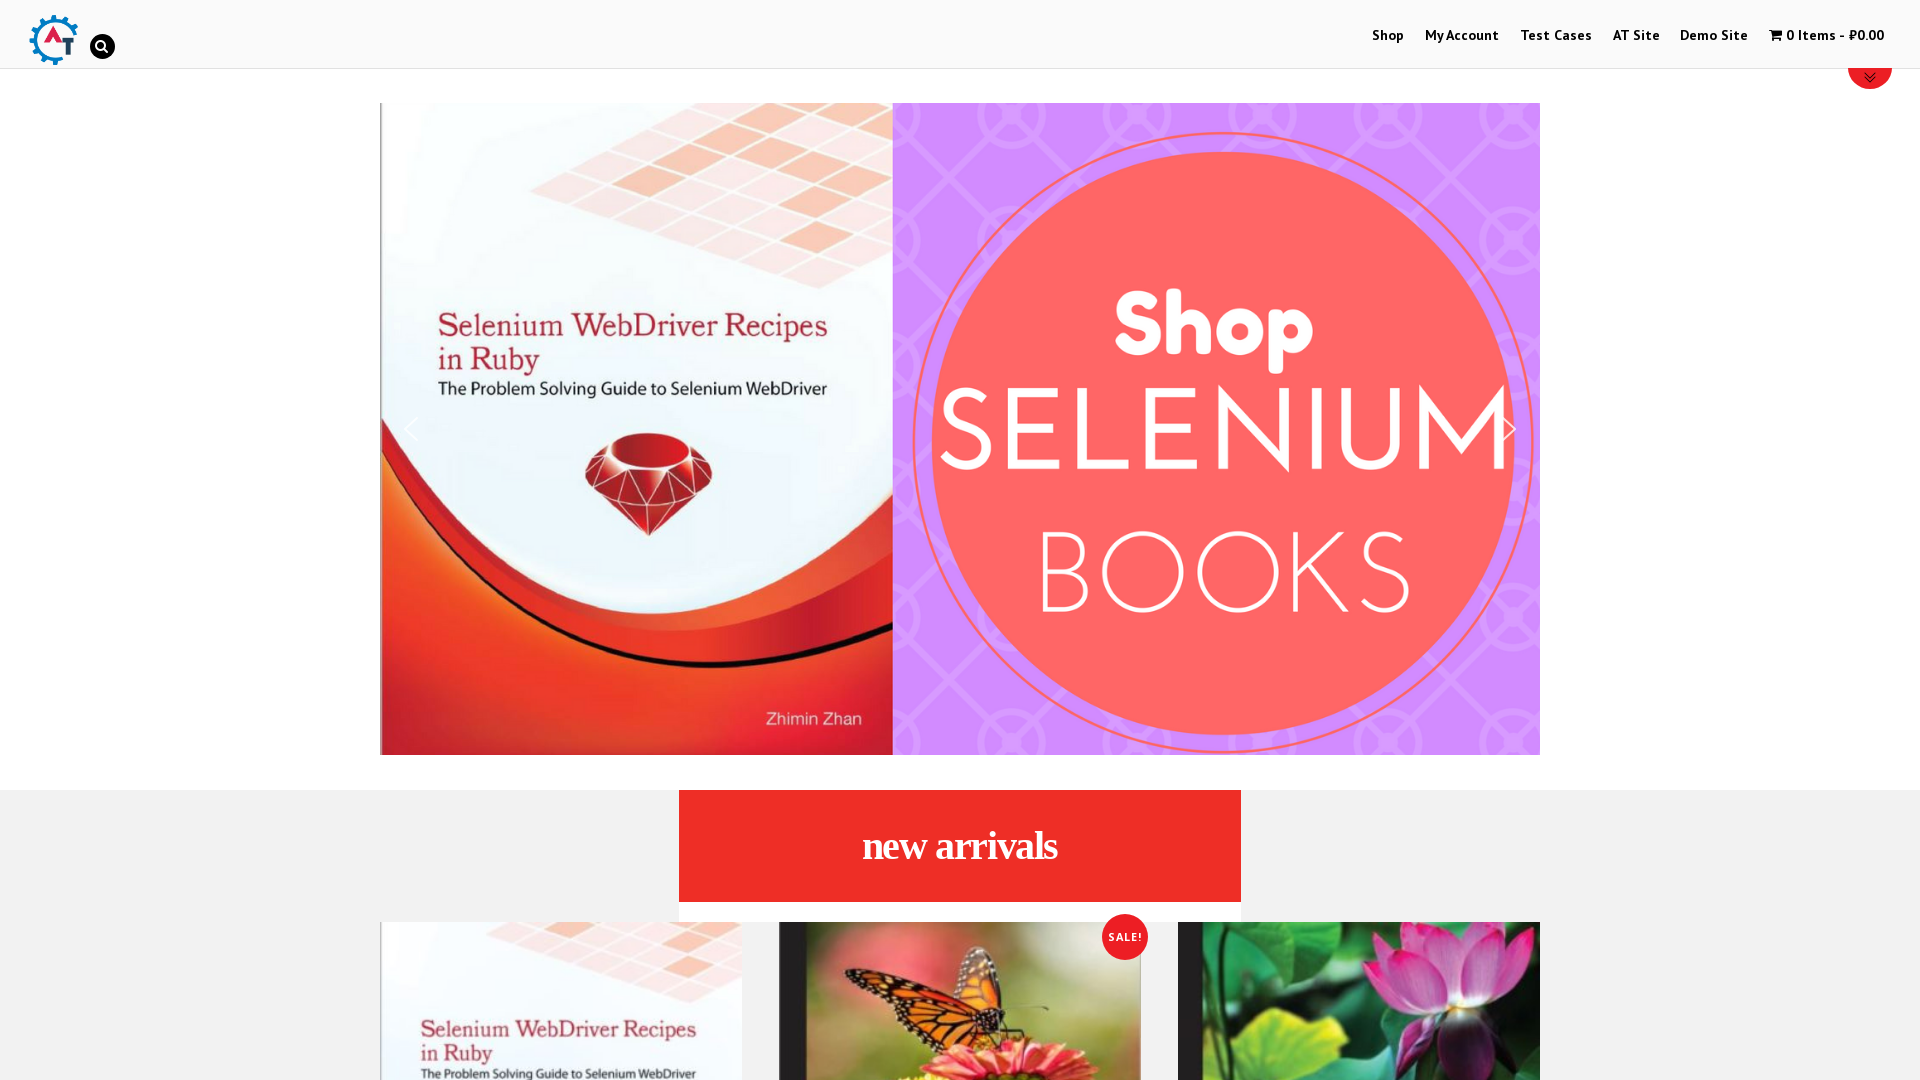

Located the Automation Practice Site image element
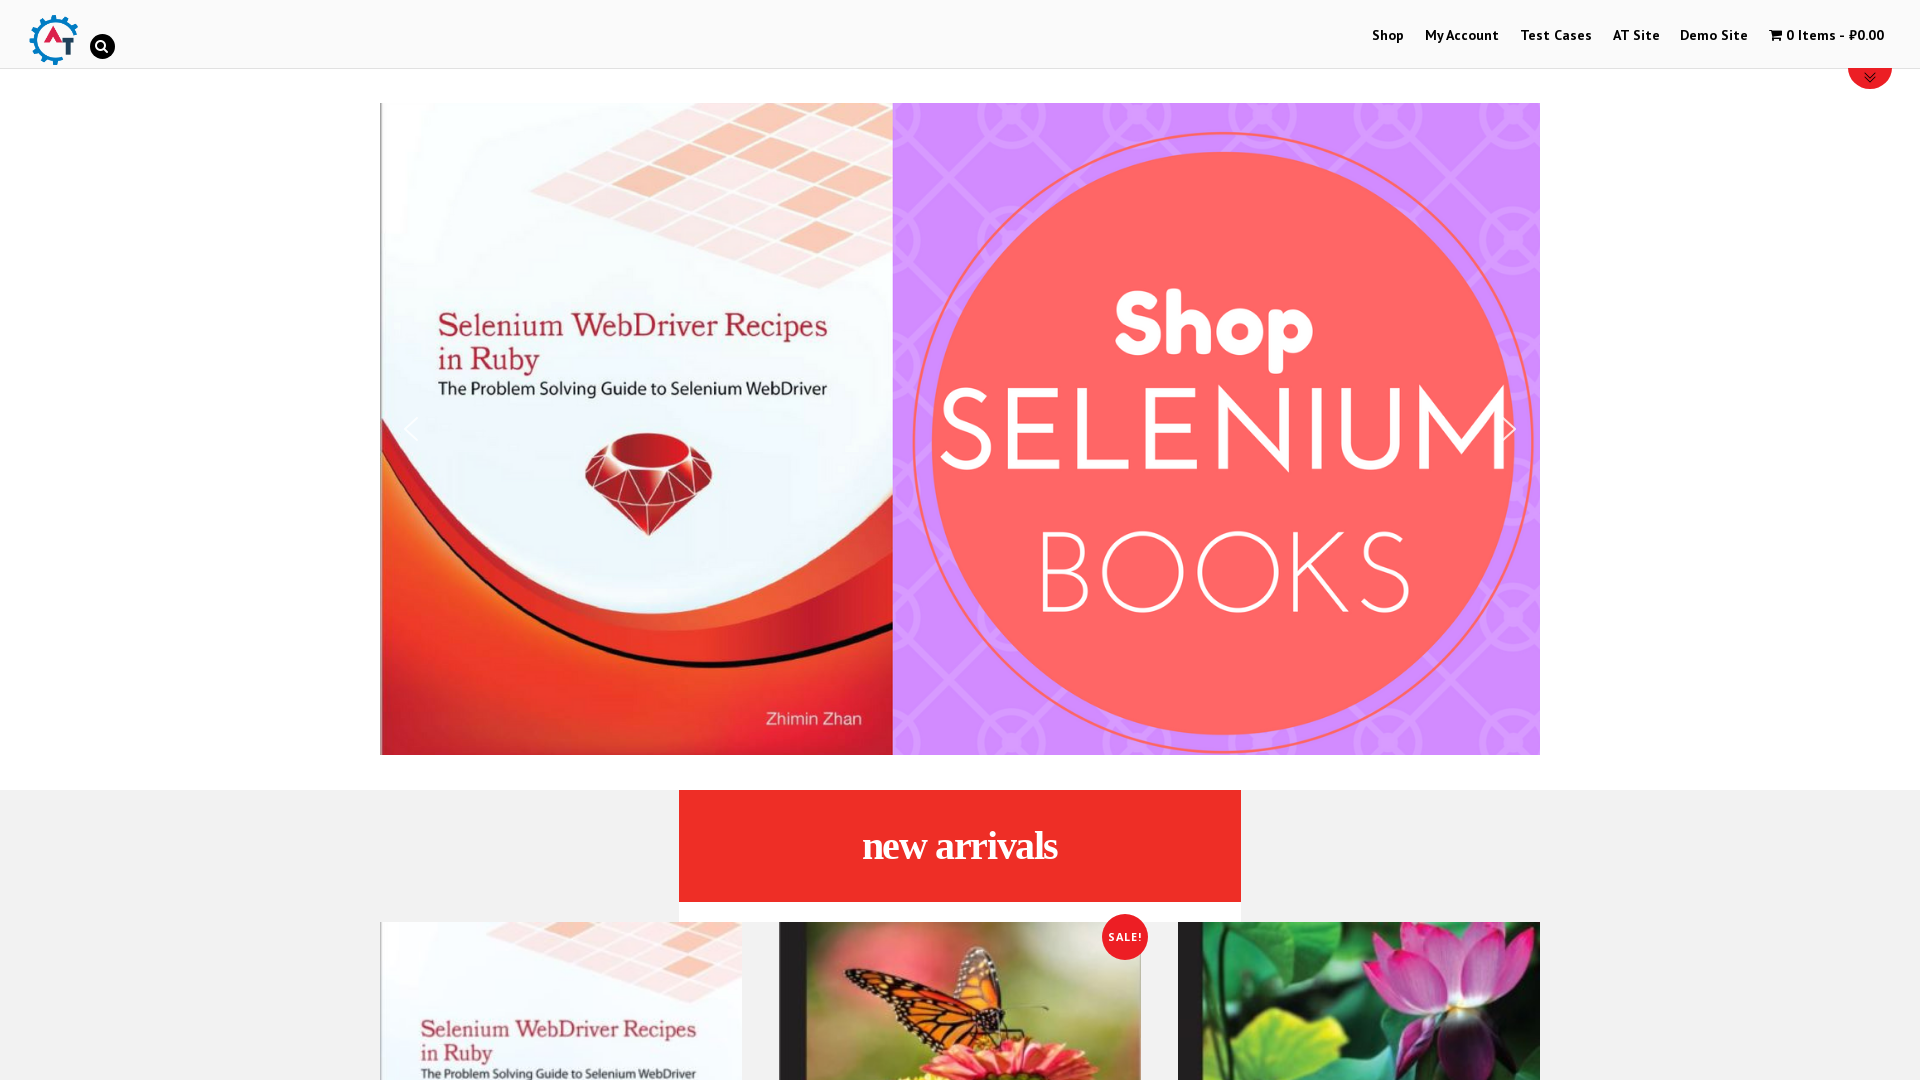

Right-clicked on the Automation Practice Site image at (53, 40) on xpath=//img[@title='Automation Practice Site']
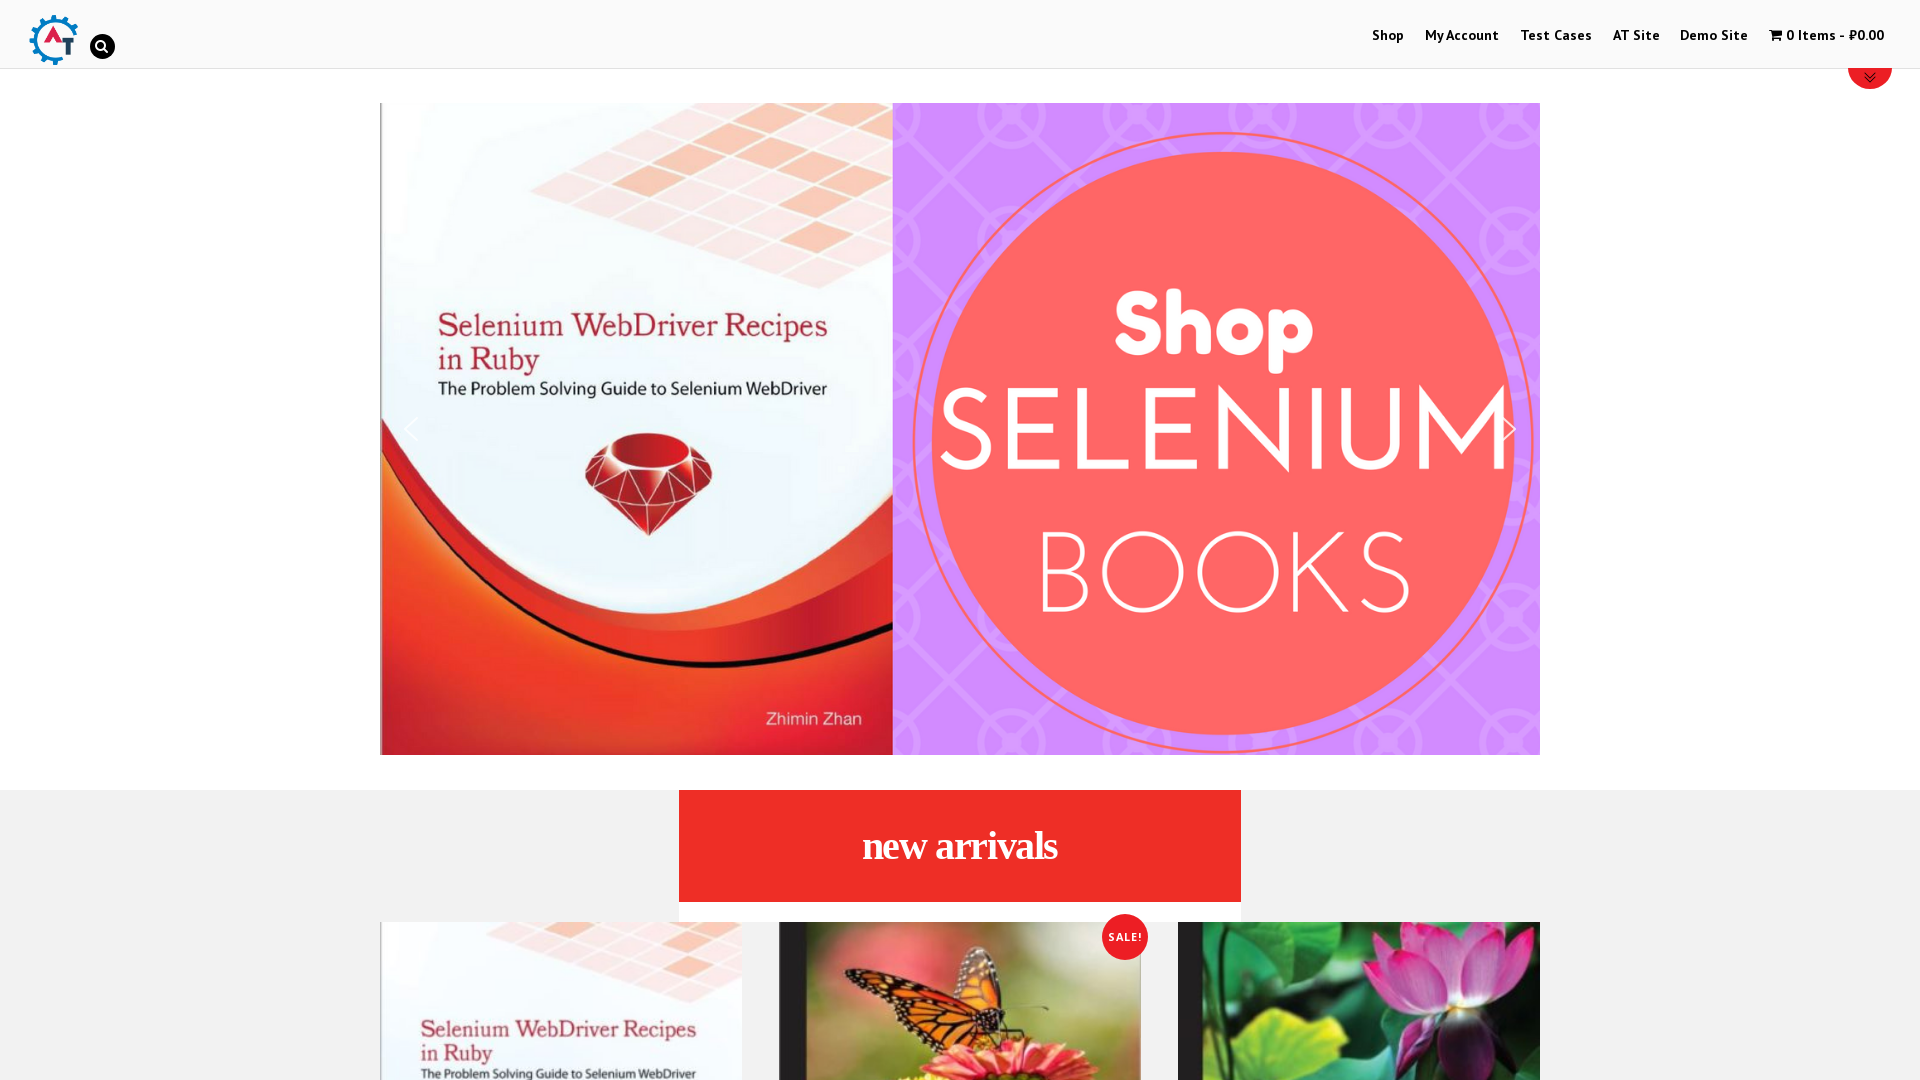

Pressed ArrowDown to navigate context menu (1st press)
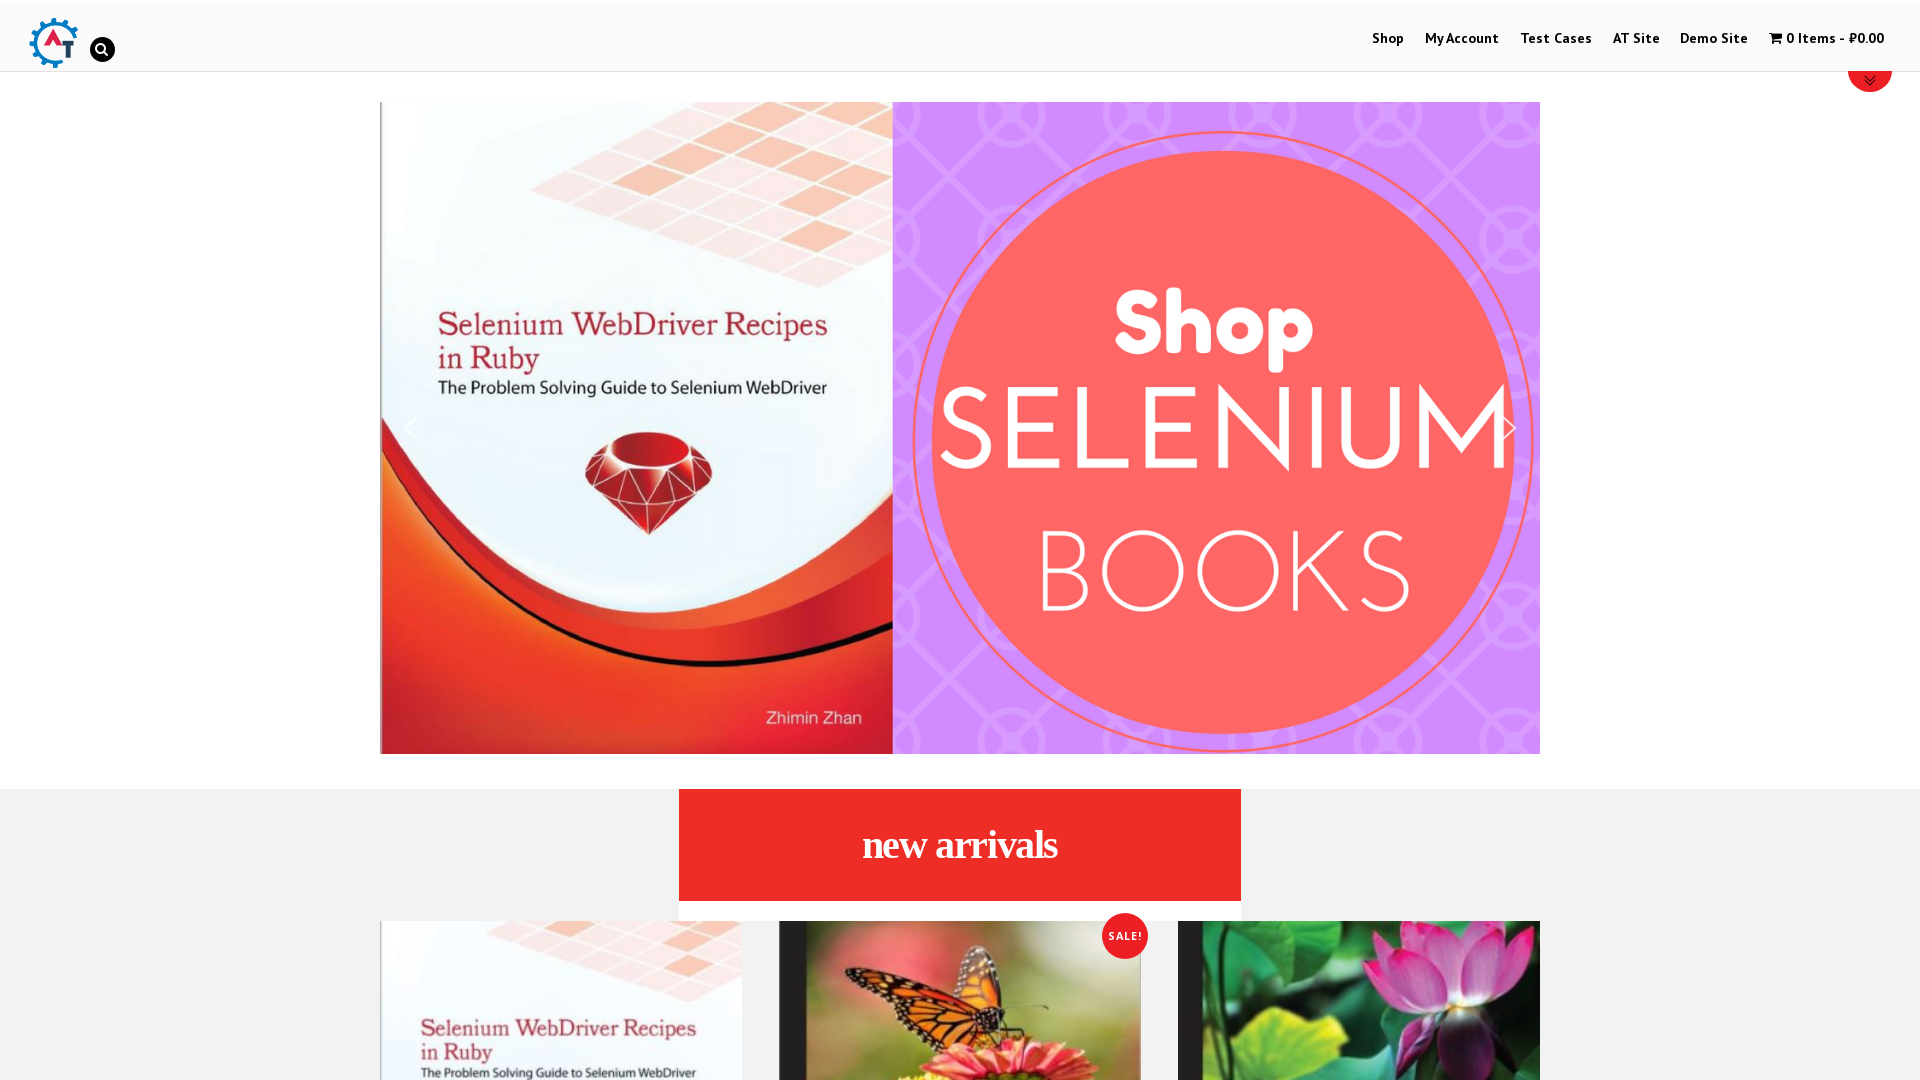

Pressed ArrowDown to navigate context menu (2nd press)
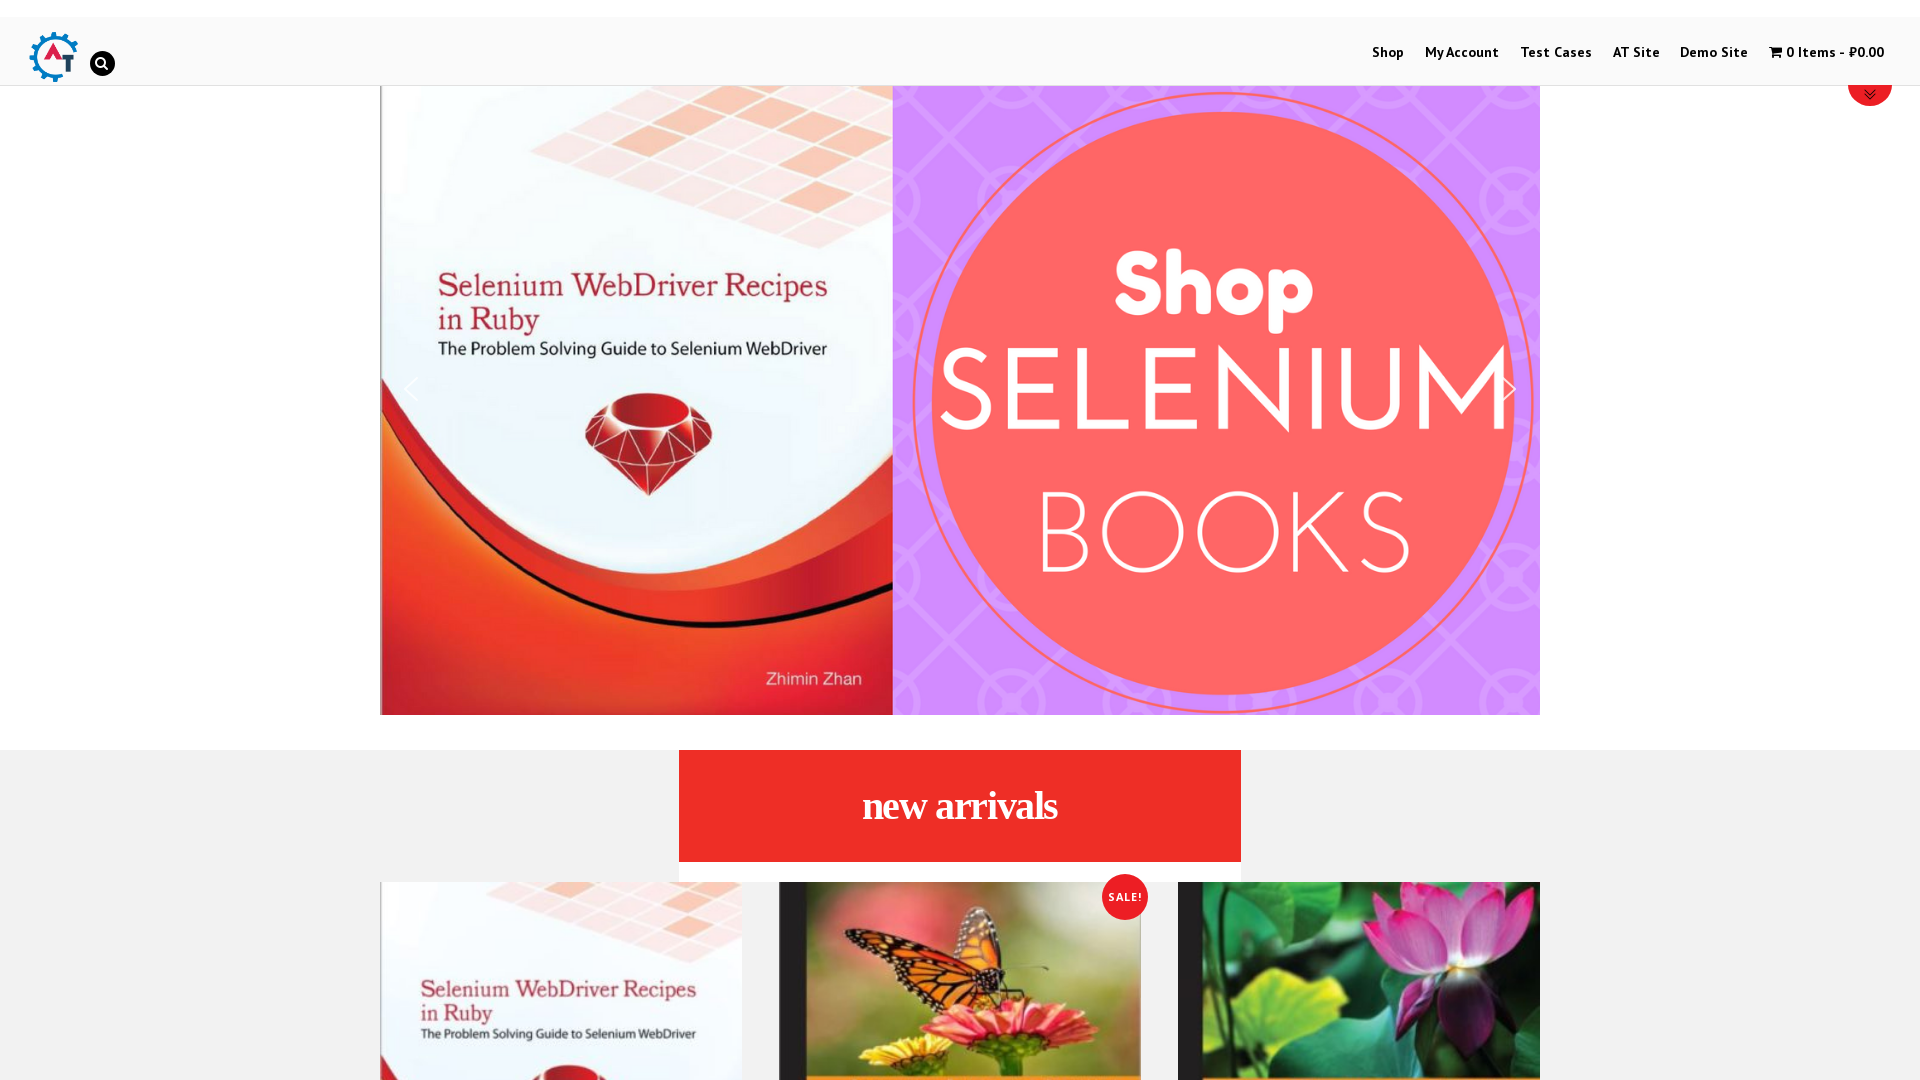

Pressed ArrowDown to navigate context menu (3rd press)
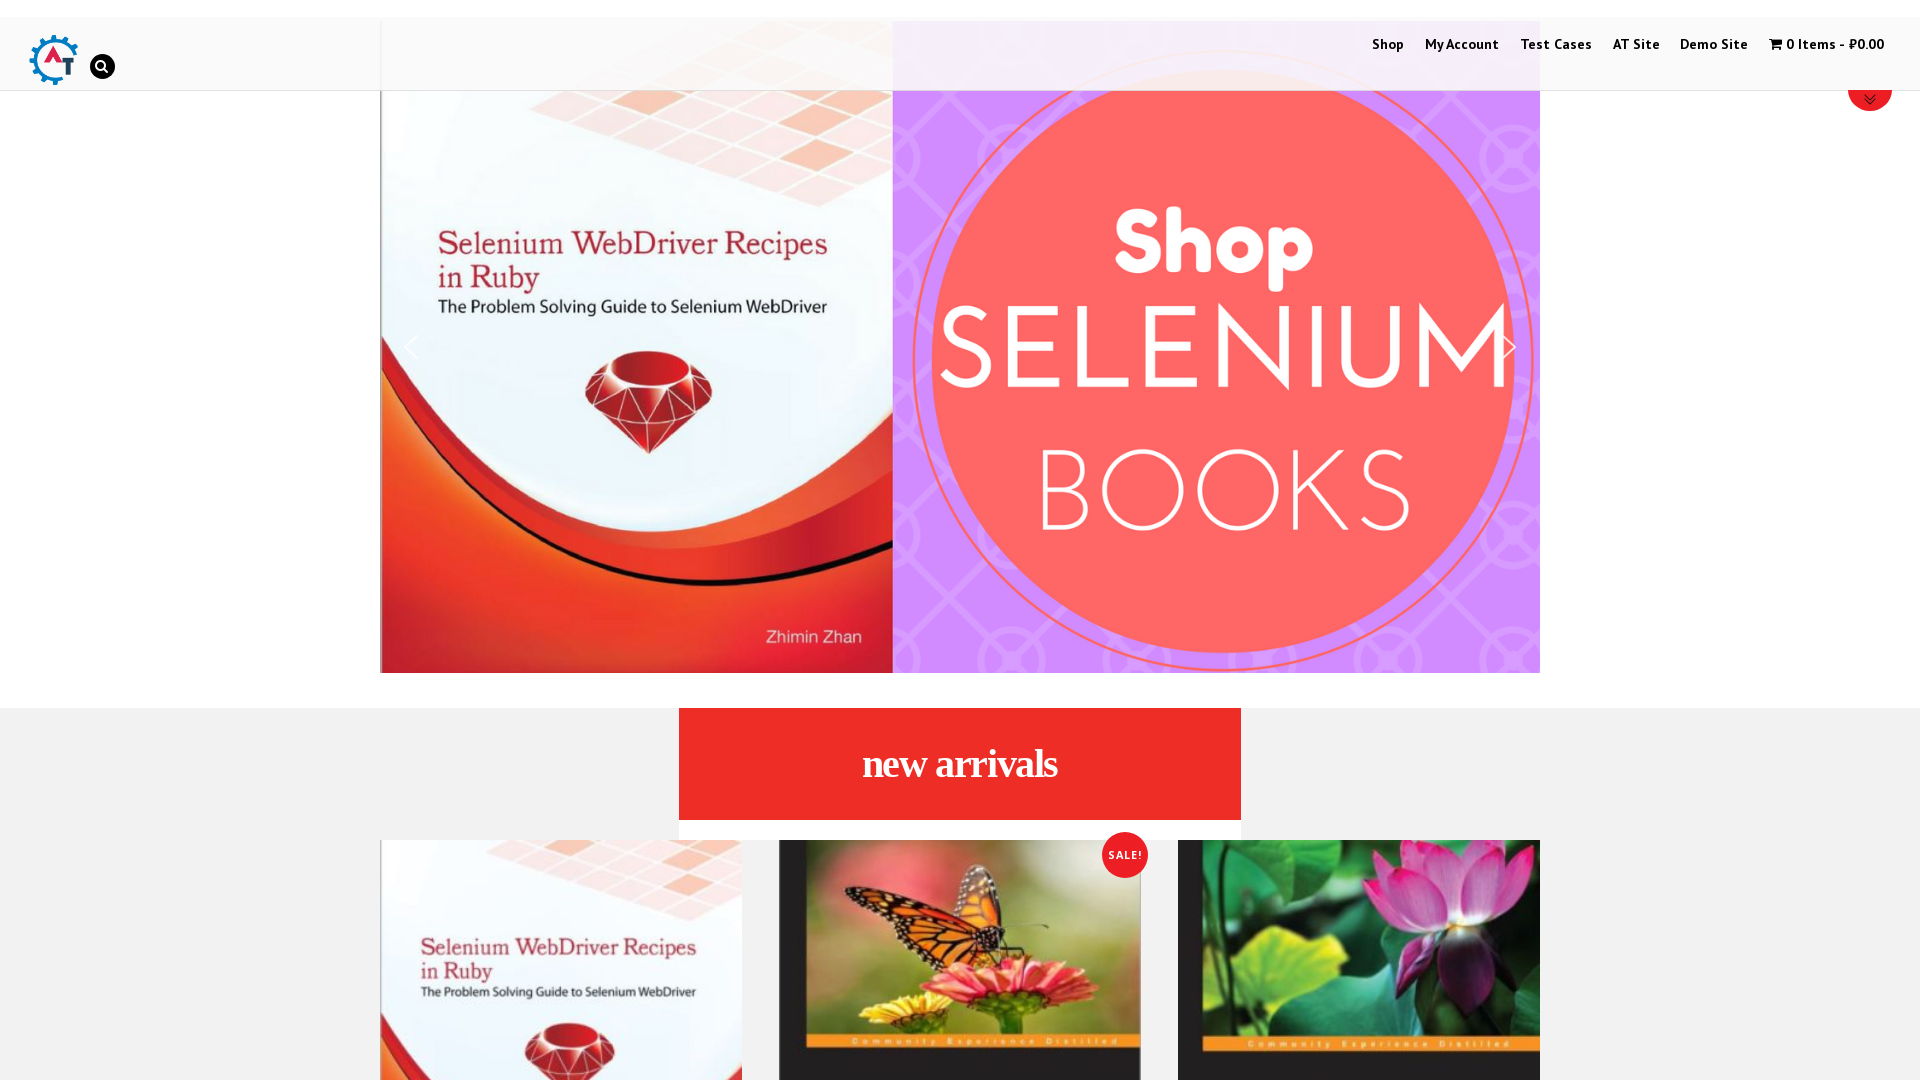

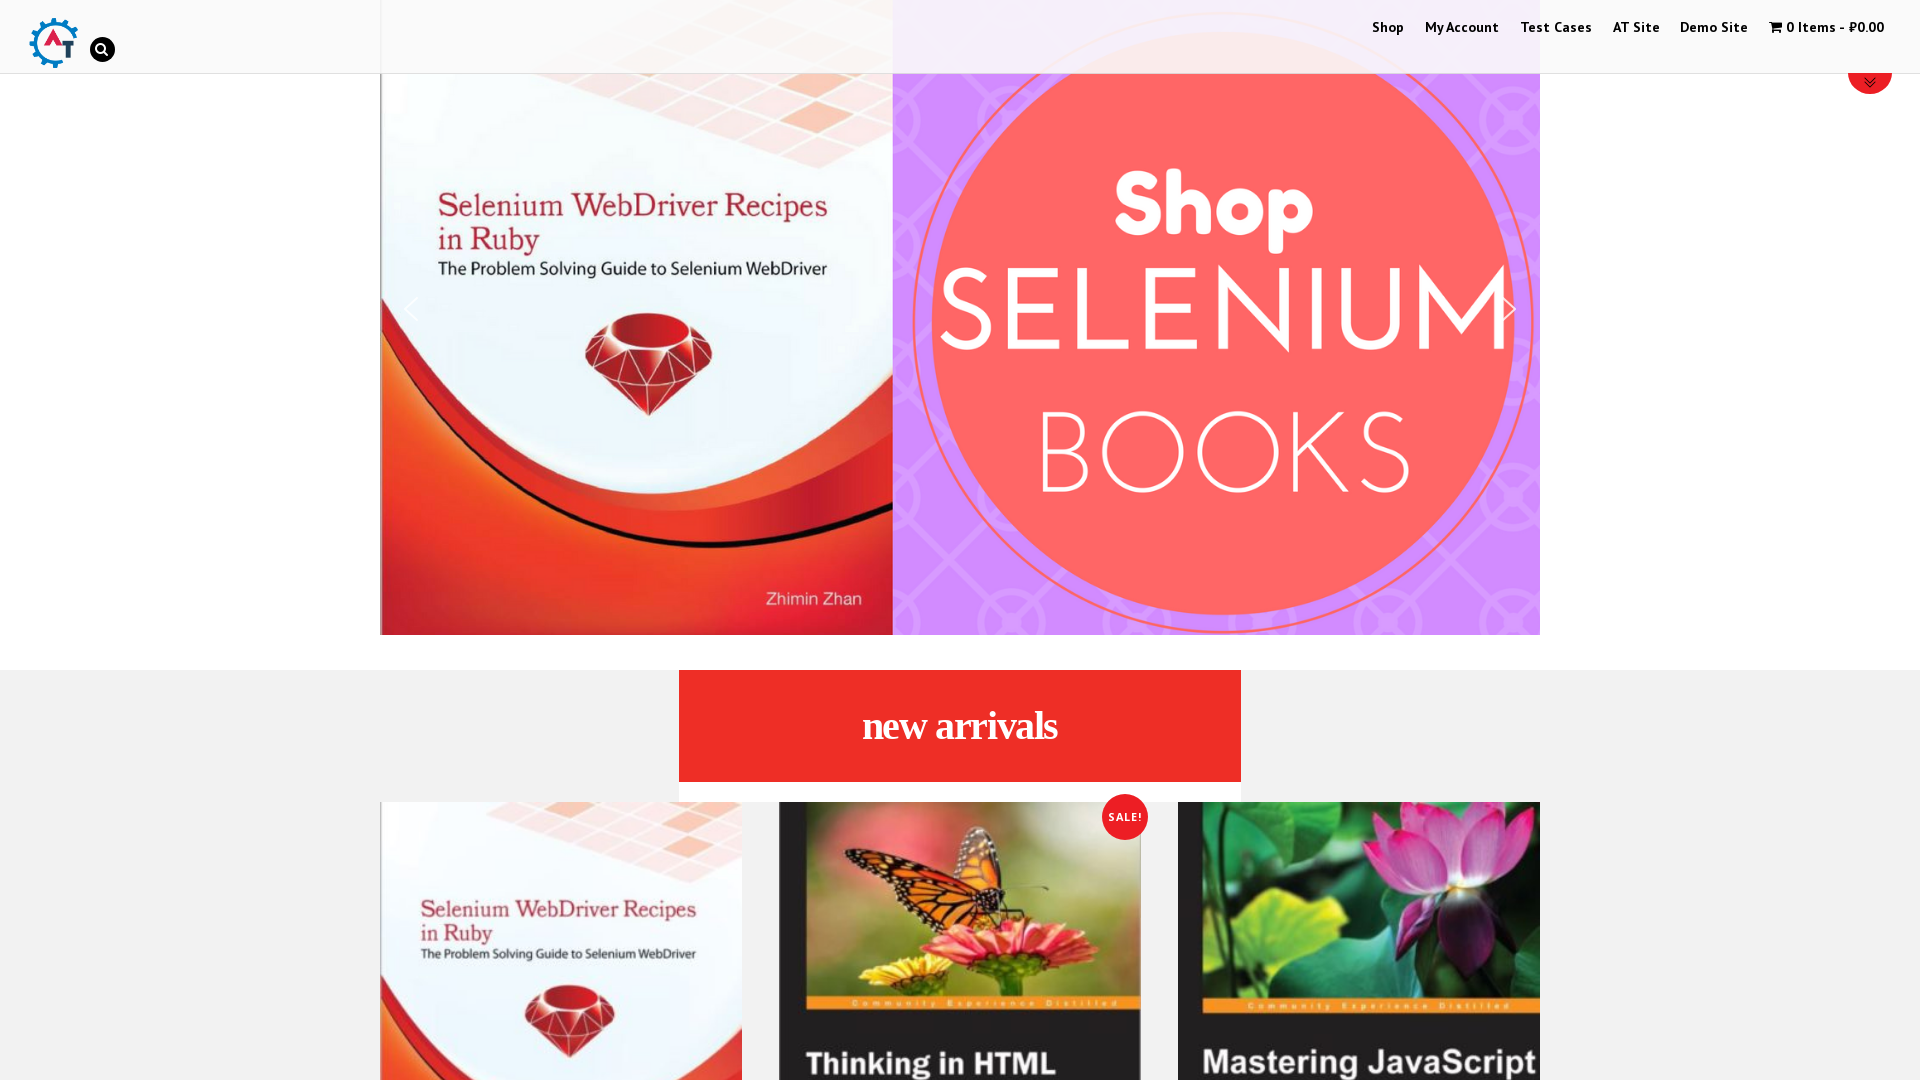